Tests drag and drop functionality by navigating to the drag and drop page, then dragging an element and dropping it onto a target area

Starting URL: https://bonigarcia.dev/selenium-webdriver-java/

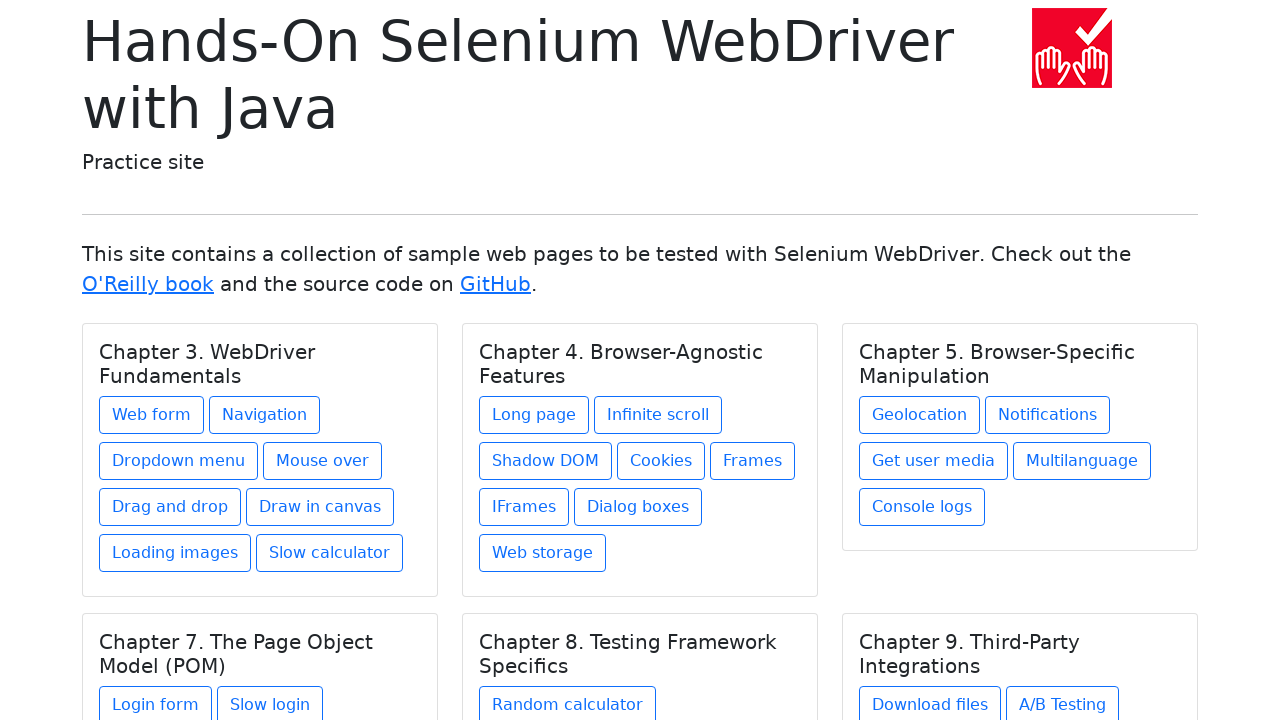

Navigated to the Selenium WebDriver Java test page
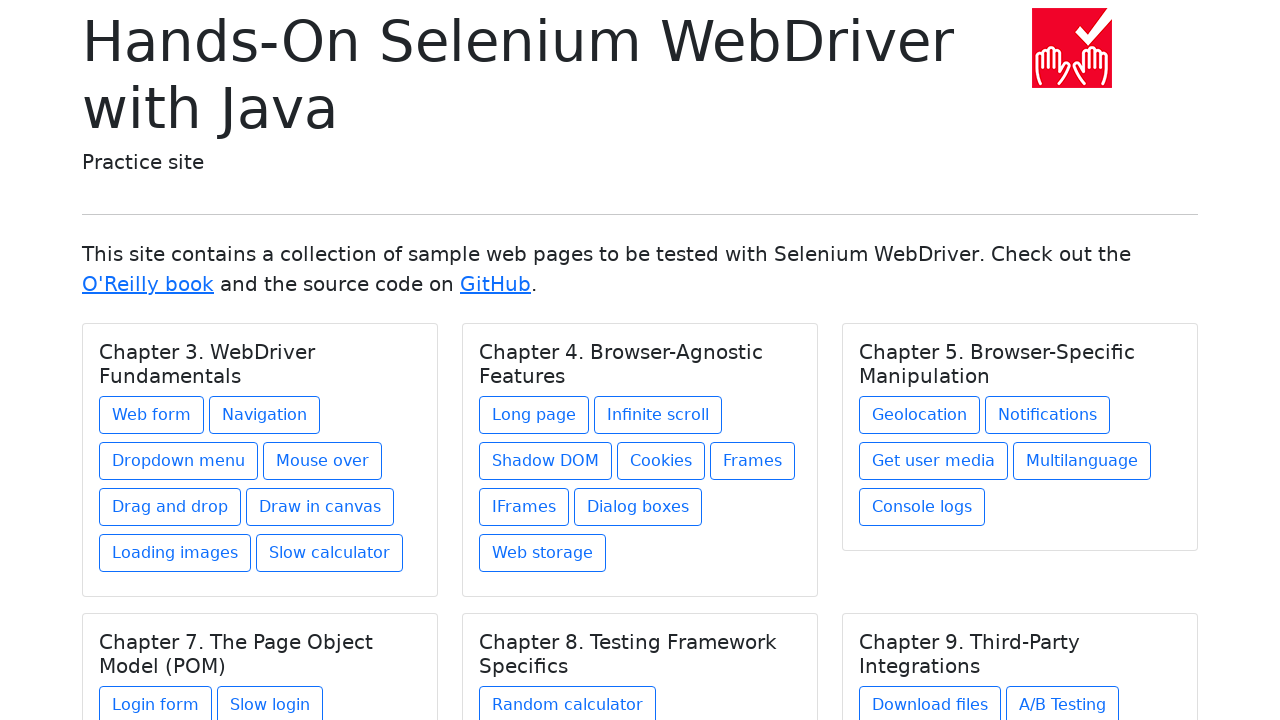

Clicked on 'Drag and drop' menu option at (170, 507) on xpath=//a[text()='Drag and drop']
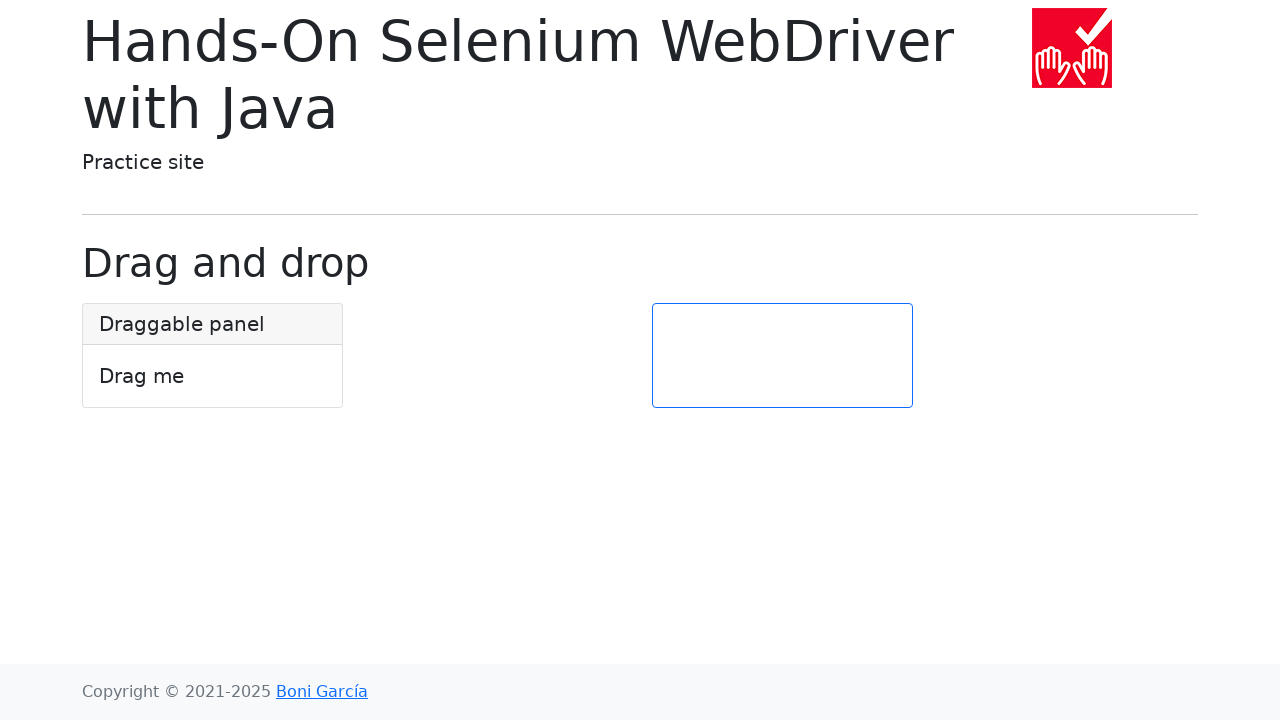

Draggable element loaded and became visible
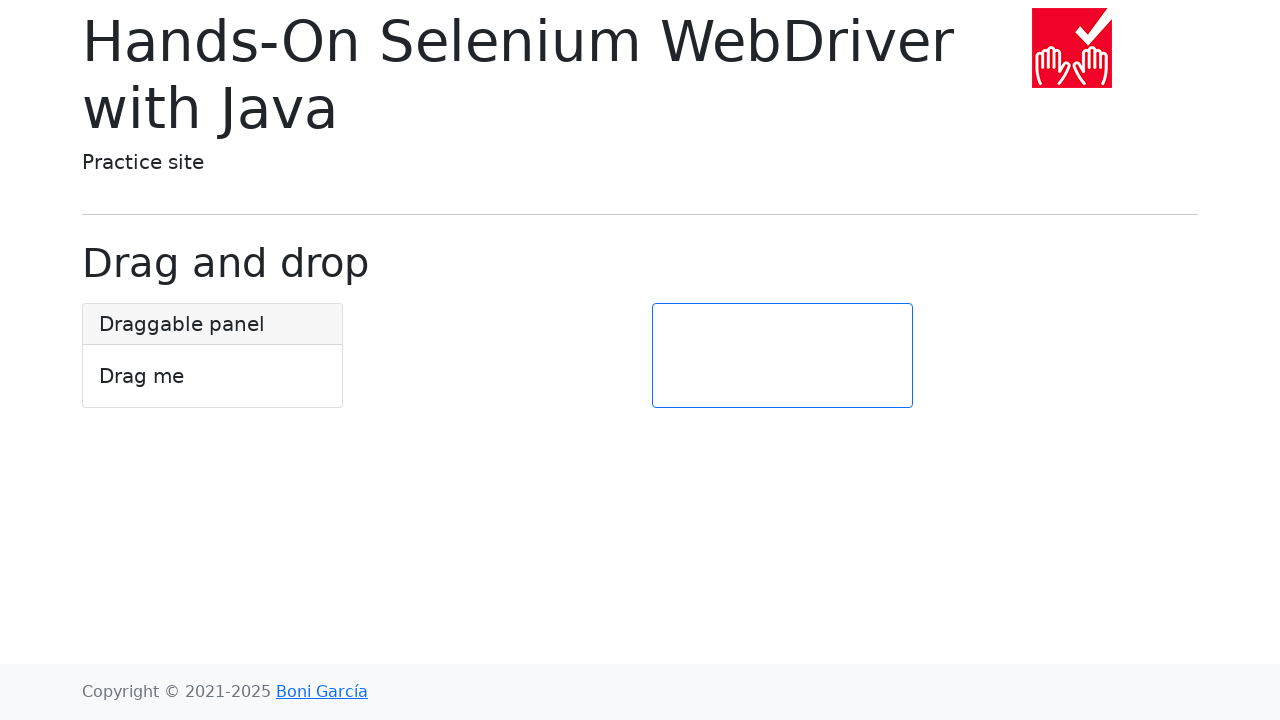

Target drop area loaded and became visible
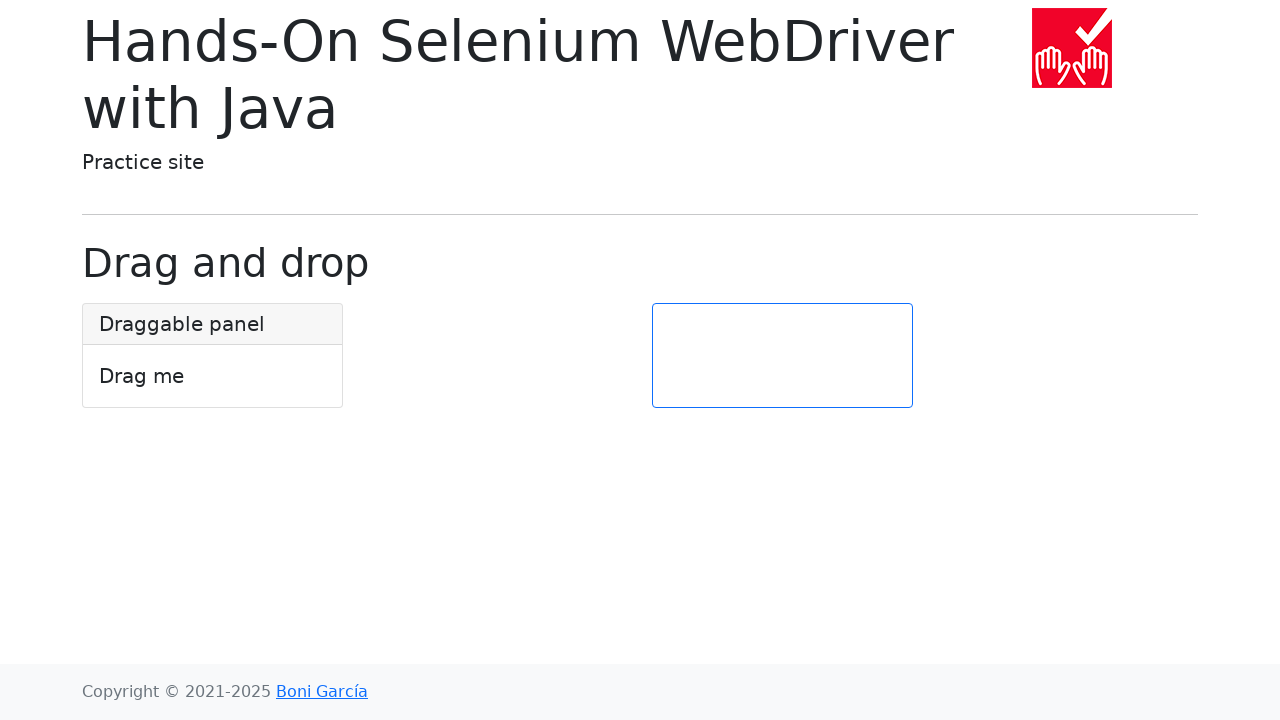

Dragged element to target drop area at (782, 356)
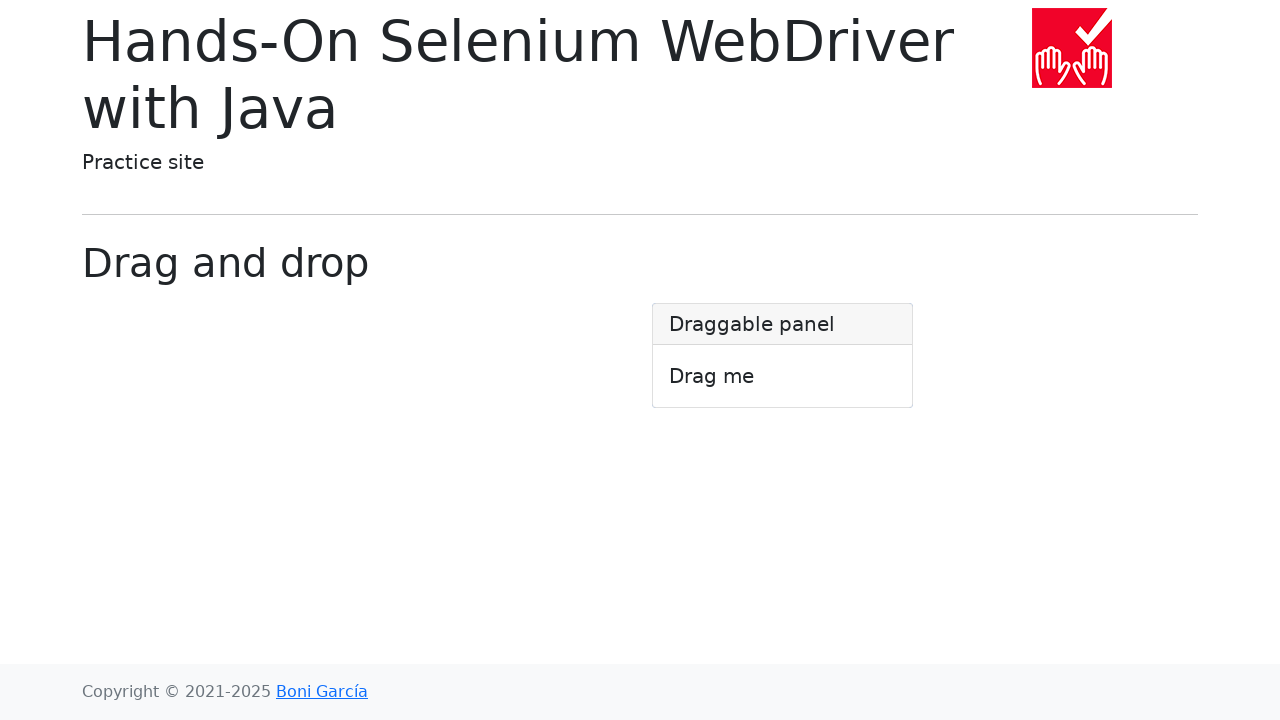

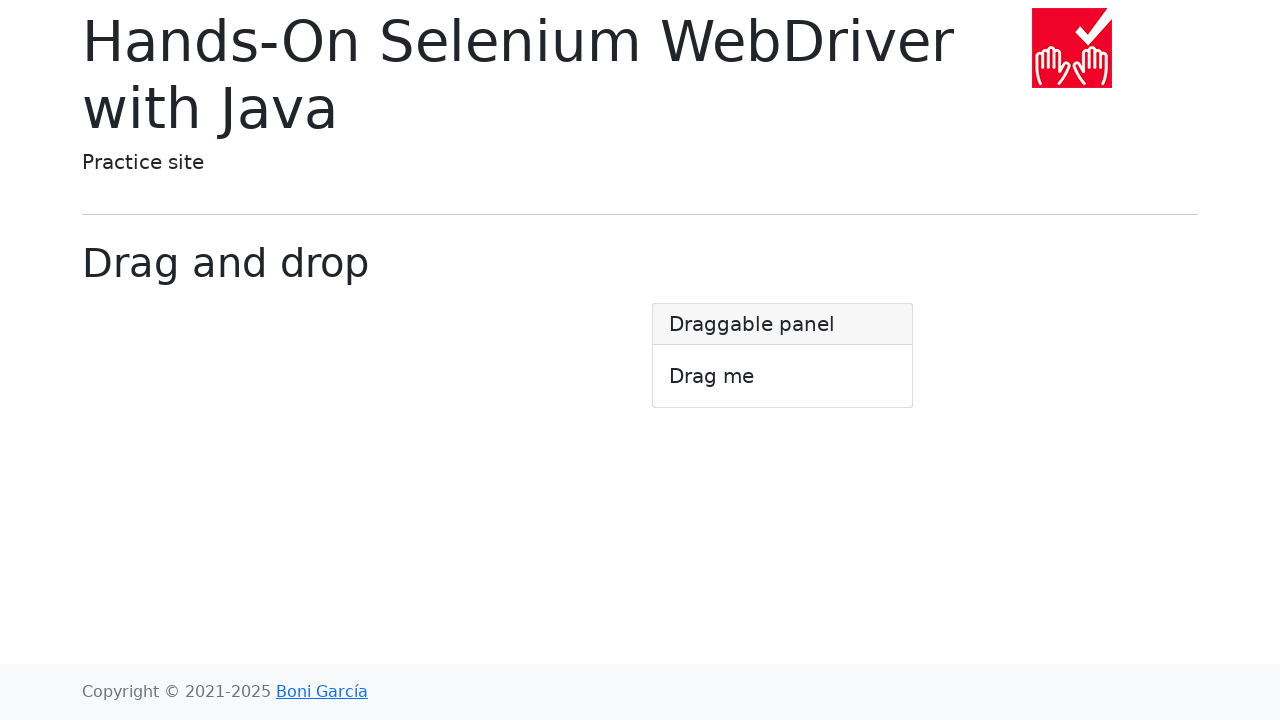